Tests navigation to the login page by clicking the login button from the Steam store main page

Starting URL: https://store.steampowered.com/

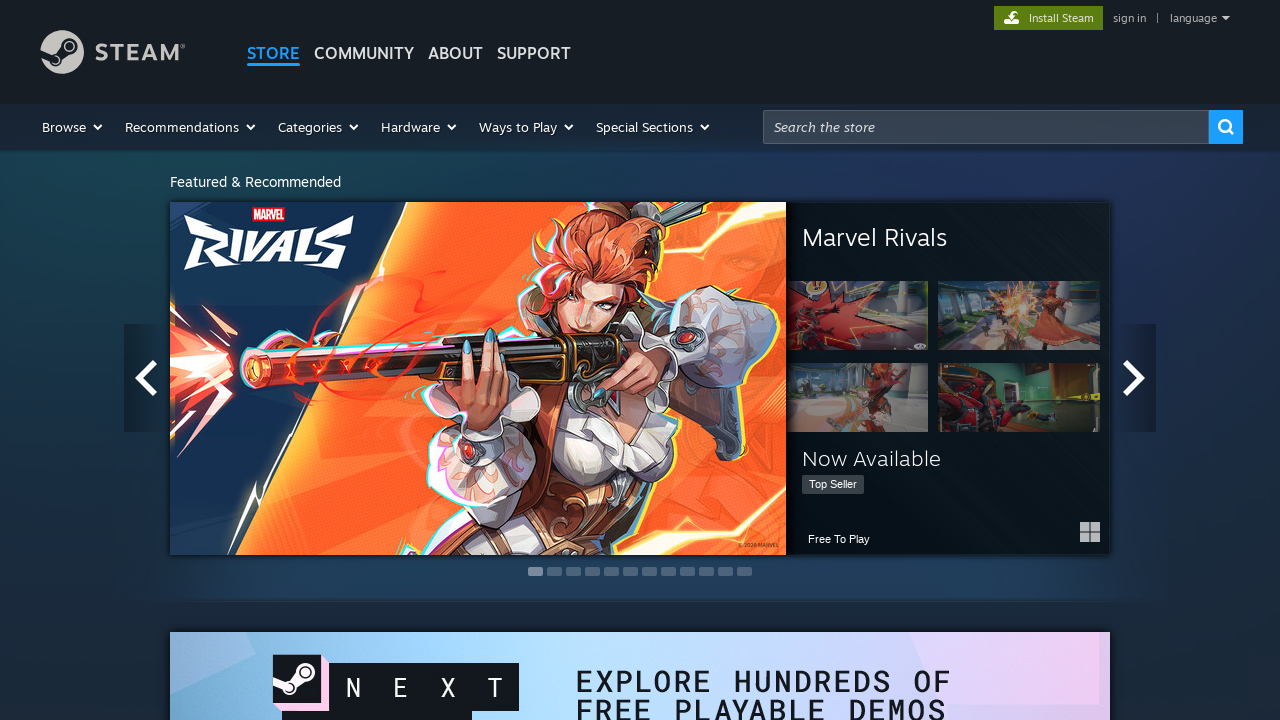

Clicked login button on Steam store main page at (1130, 18) on .global_action_link
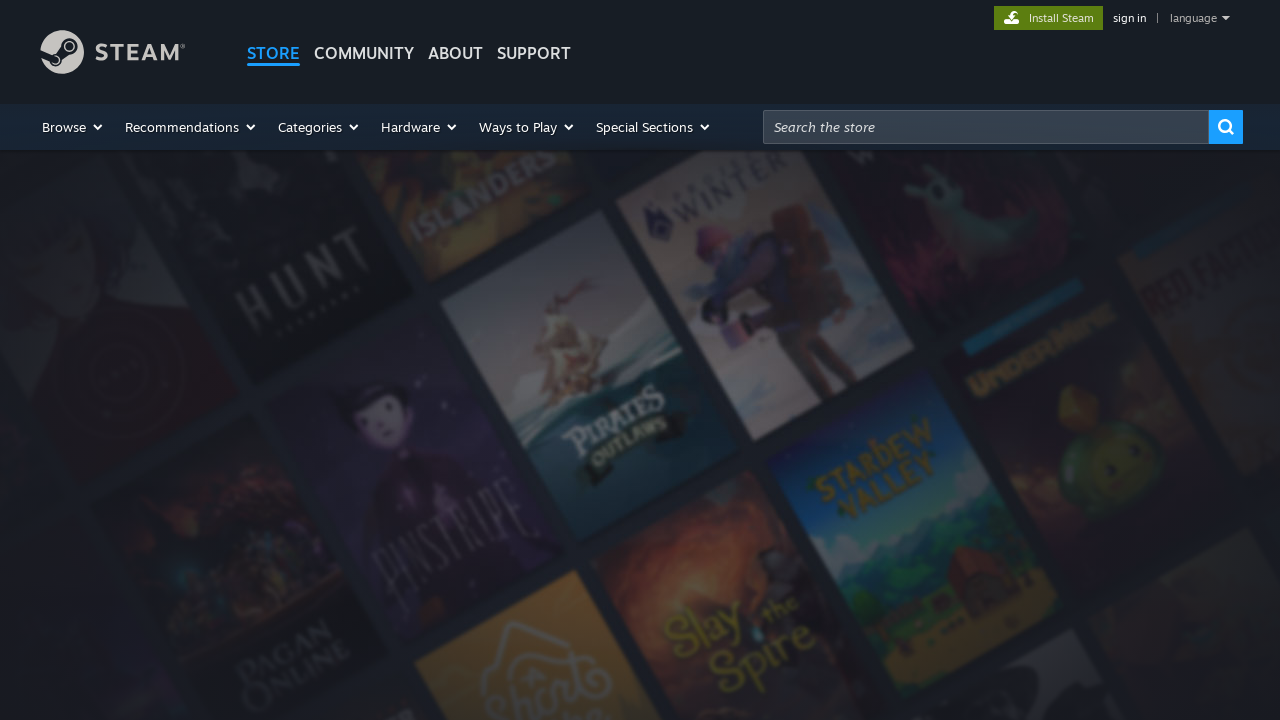

Login page label became visible
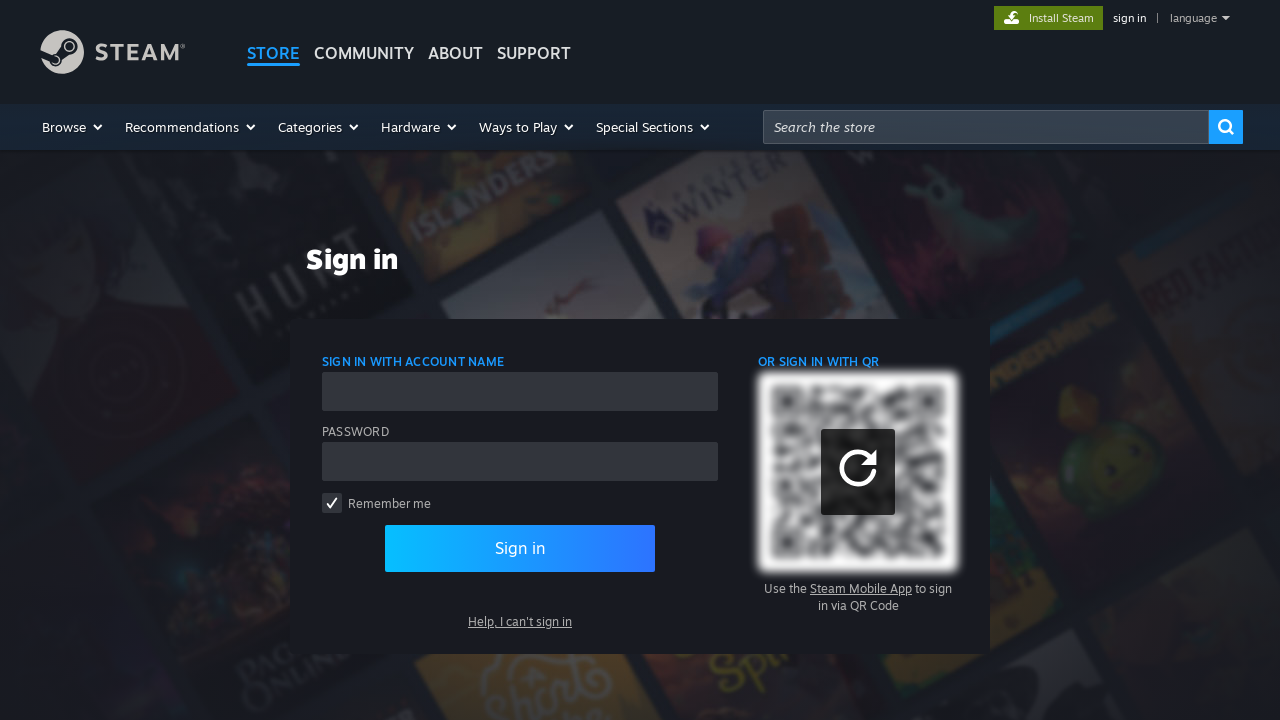

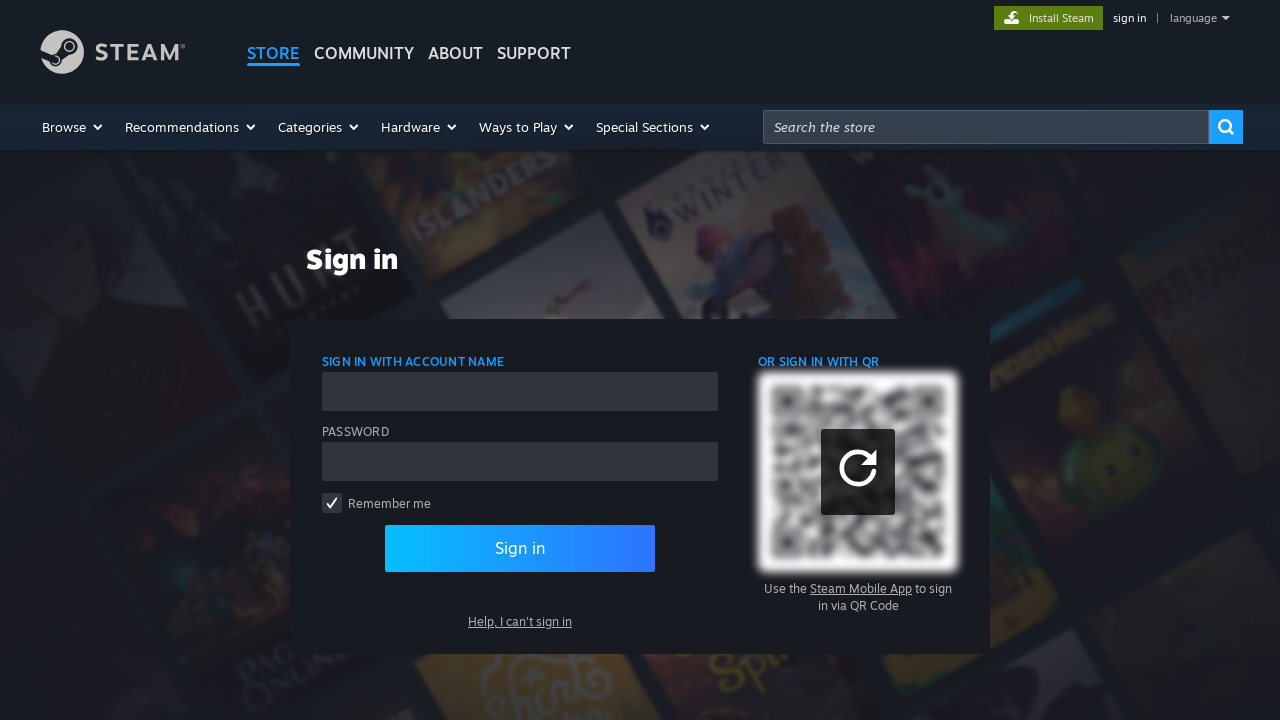